Clicks confirmation alert button, dismisses (cancels) it, and verifies the cancel result message

Starting URL: https://demoqa.com/alerts

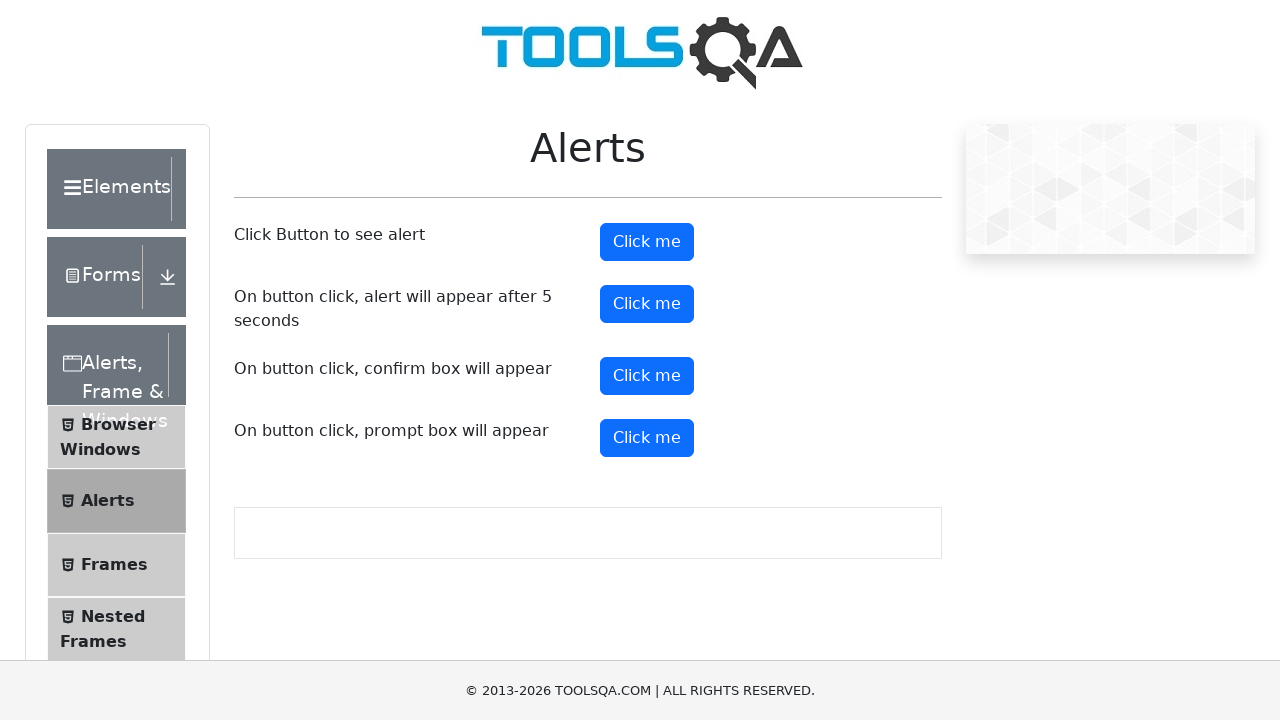

Set up dialog handler to dismiss (cancel) alerts
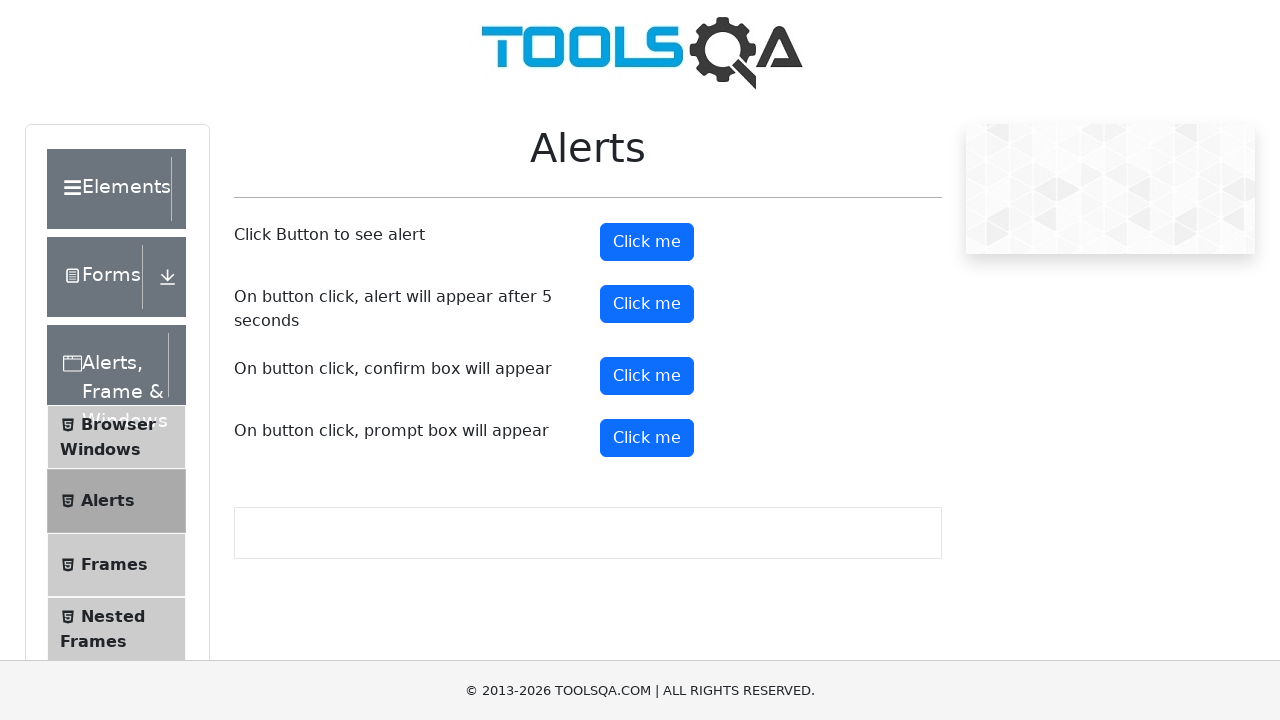

Clicked confirmation alert button at (647, 376) on #confirmButton
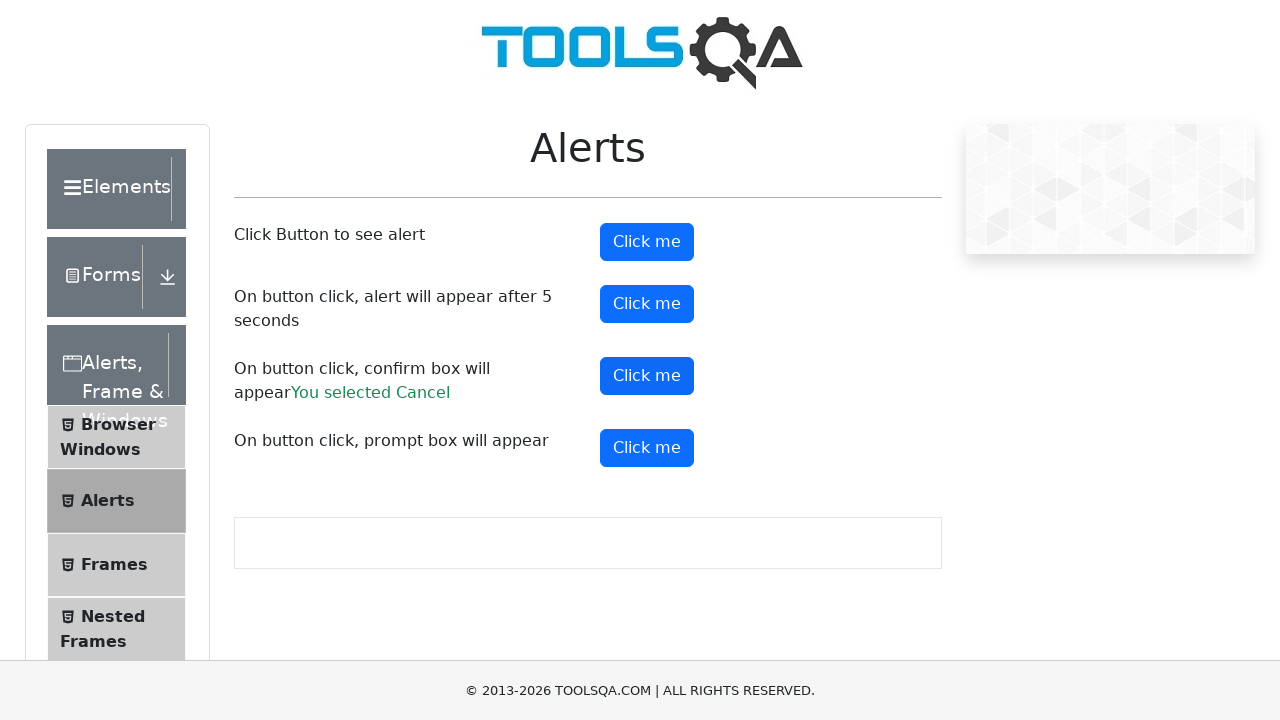

Confirmation result message appeared after dismissing alert
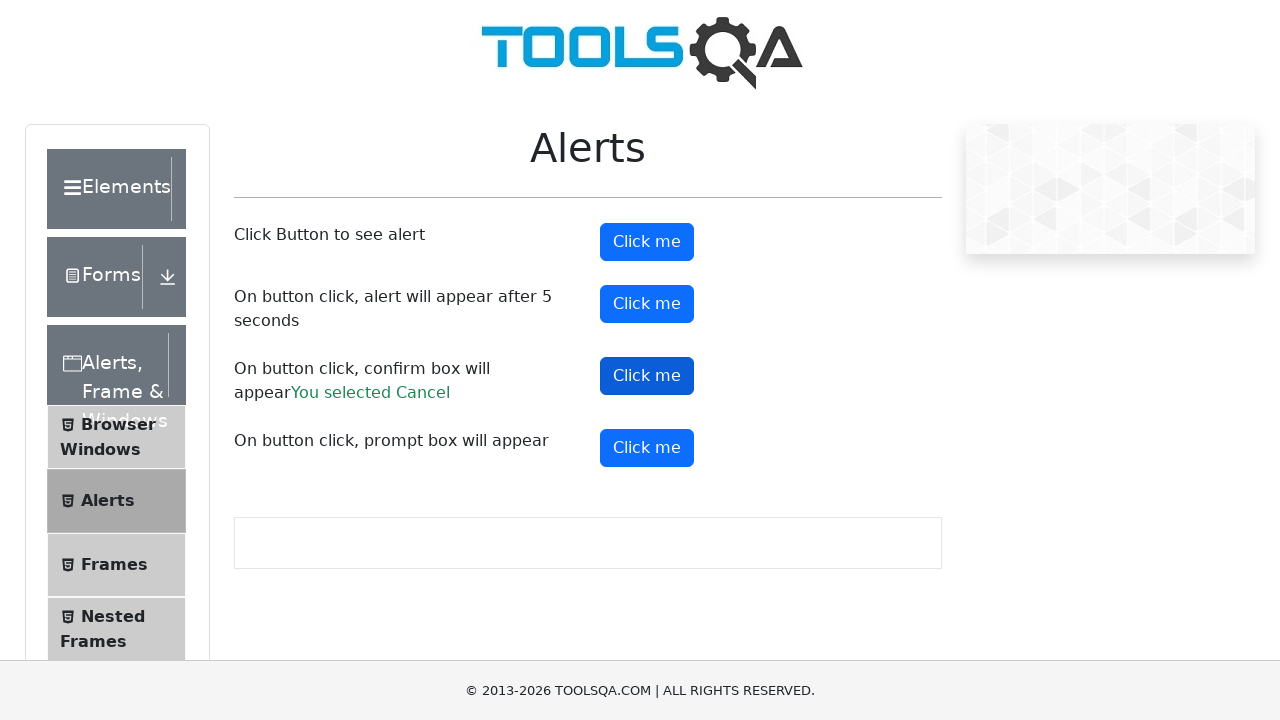

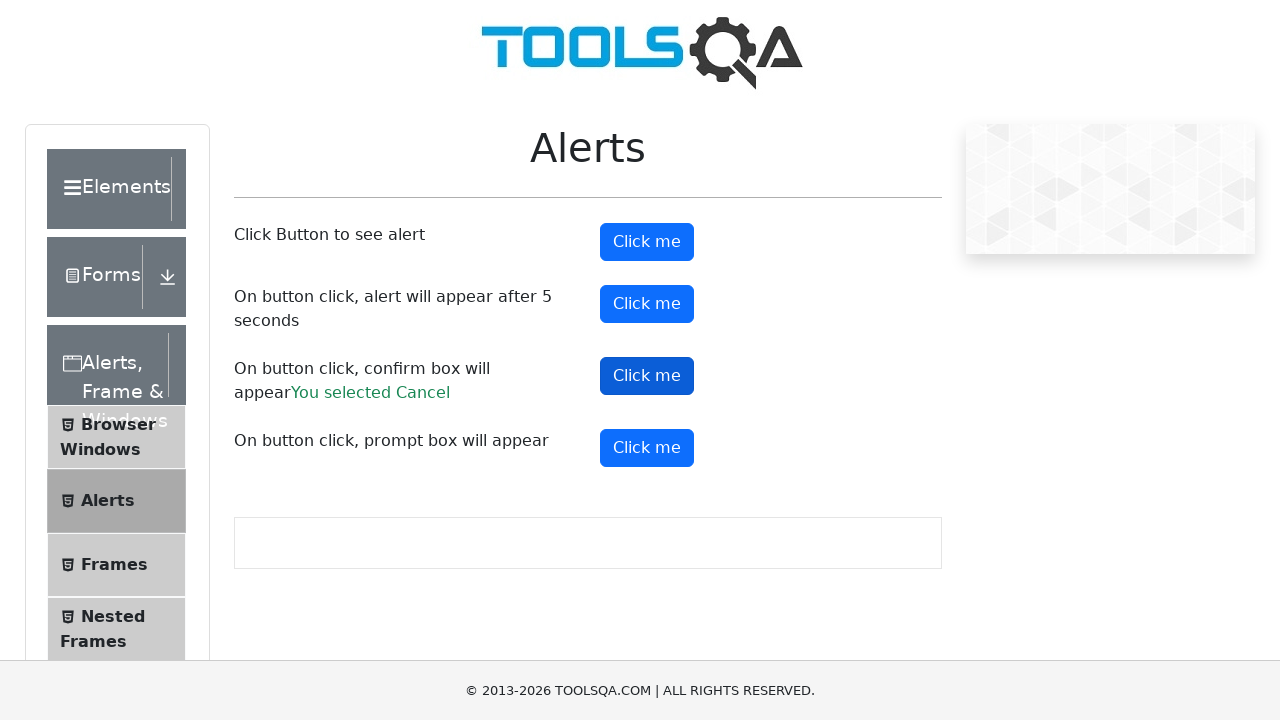